Tests file download functionality by navigating to a download page and clicking on a download link to initiate a file download.

Starting URL: http://the-internet.herokuapp.com/download

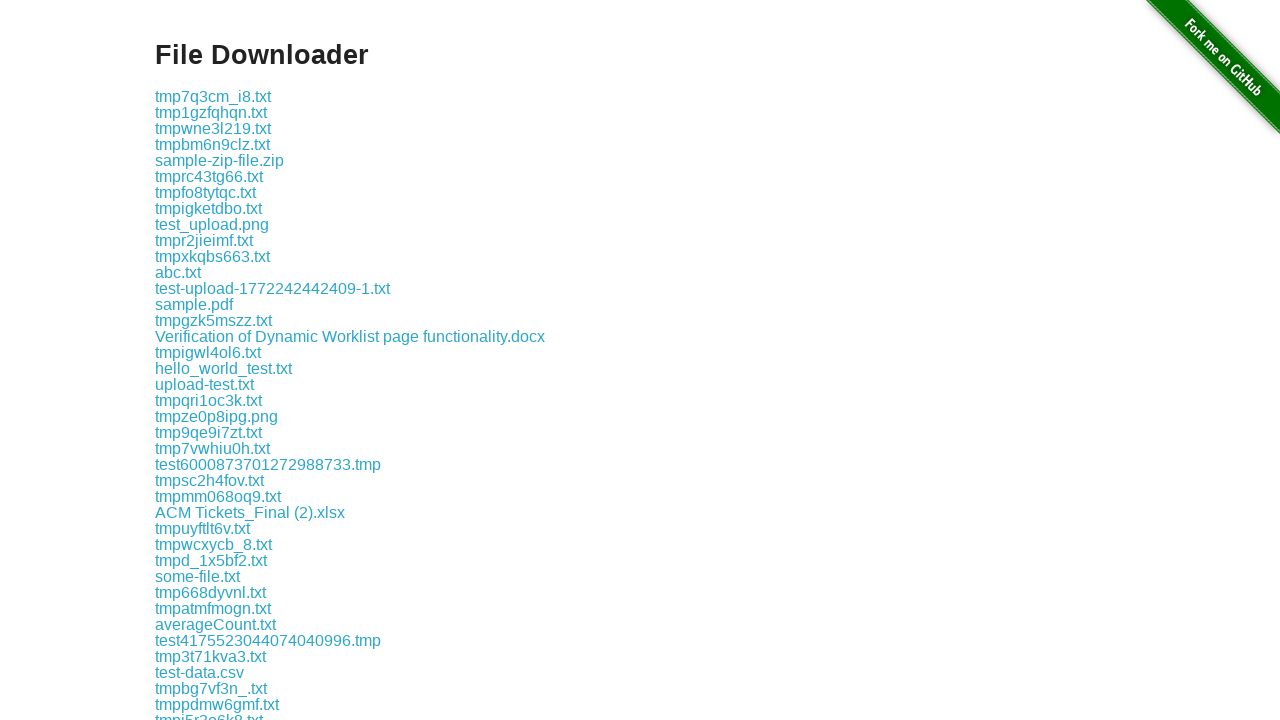

Clicked download link to initiate file download at (213, 96) on .example a
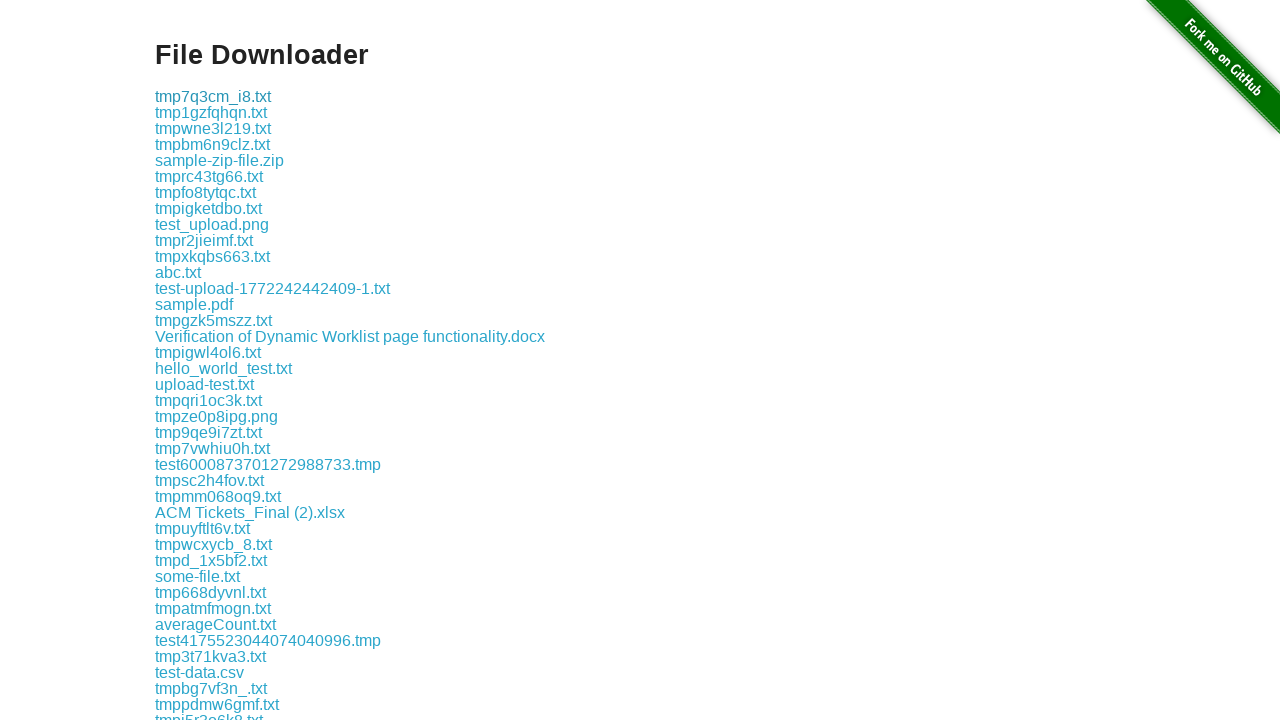

File download completed
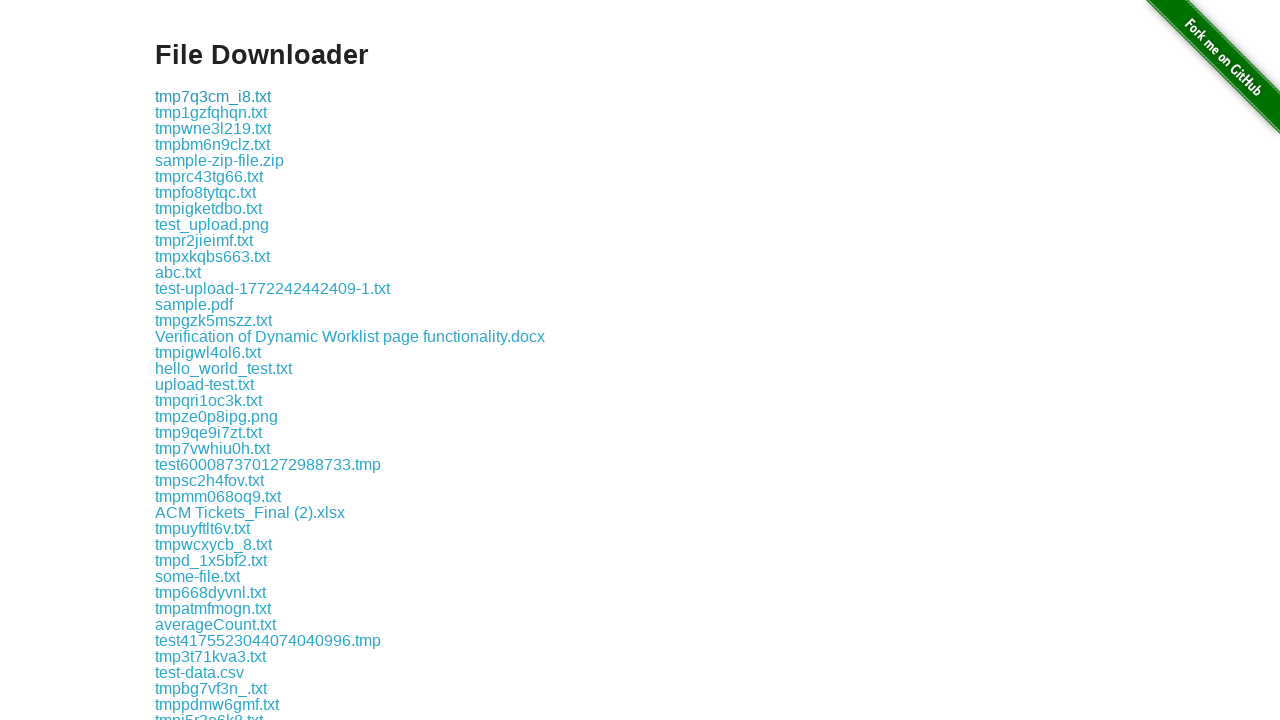

Retrieved download file path
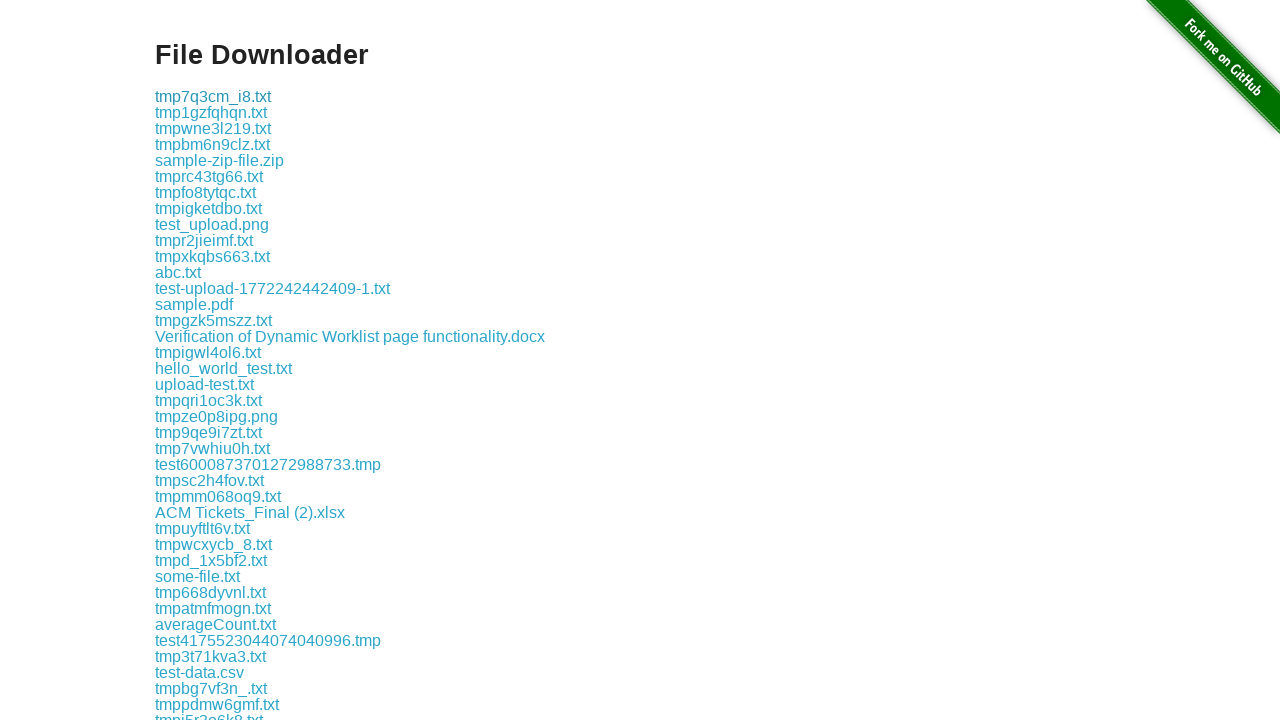

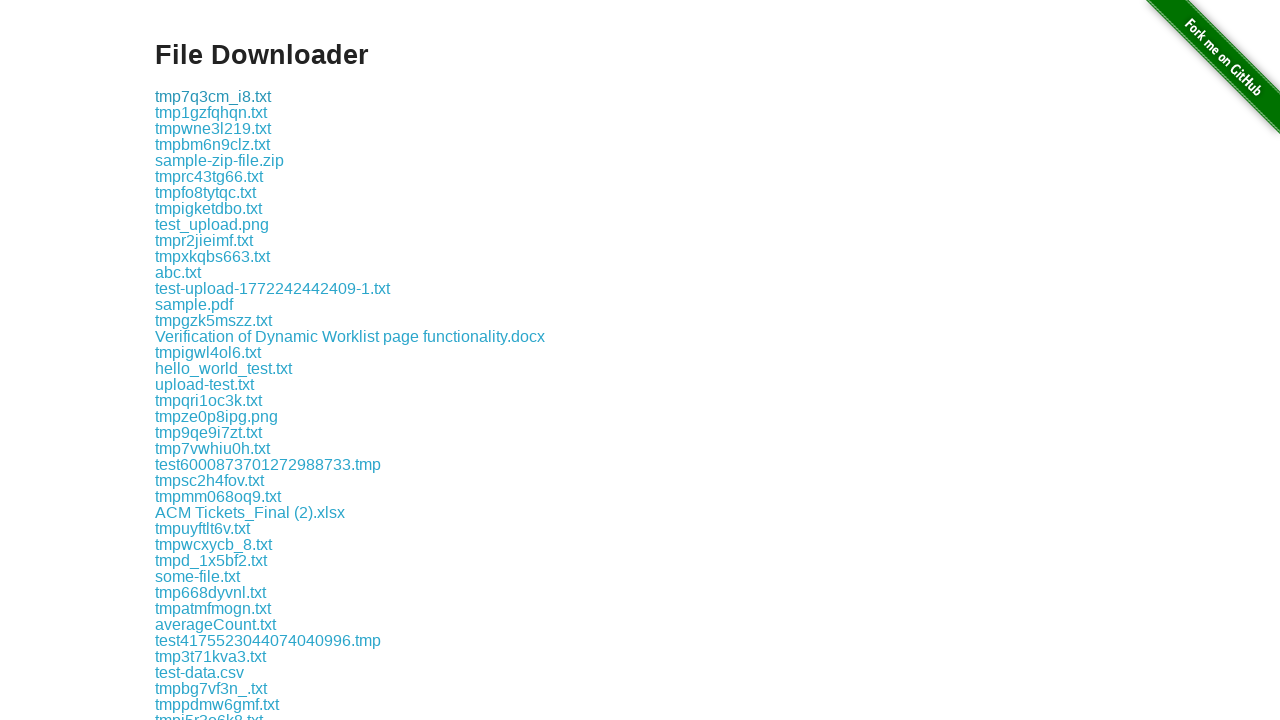